Navigates to test automation practice page and verifies the animal dropdown element exists

Starting URL: https://testautomationpractice.blogspot.com/

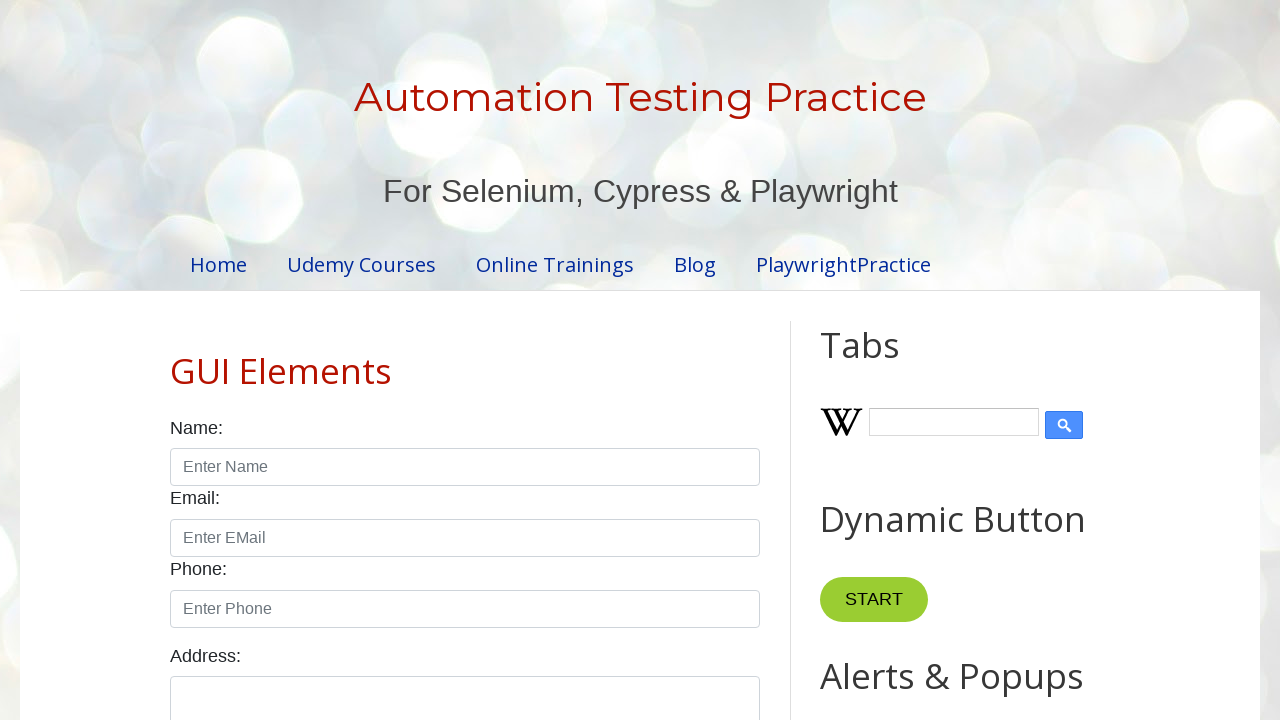

Navigated to test automation practice page
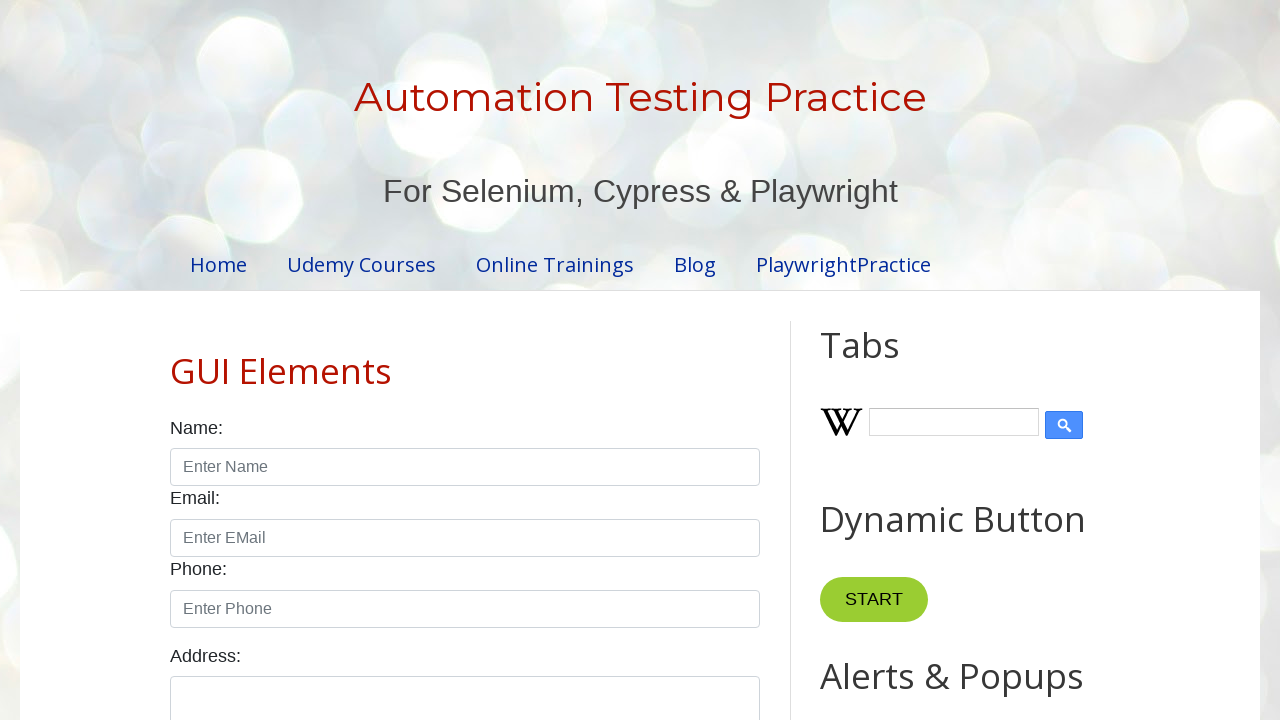

Animal dropdown element exists and is visible
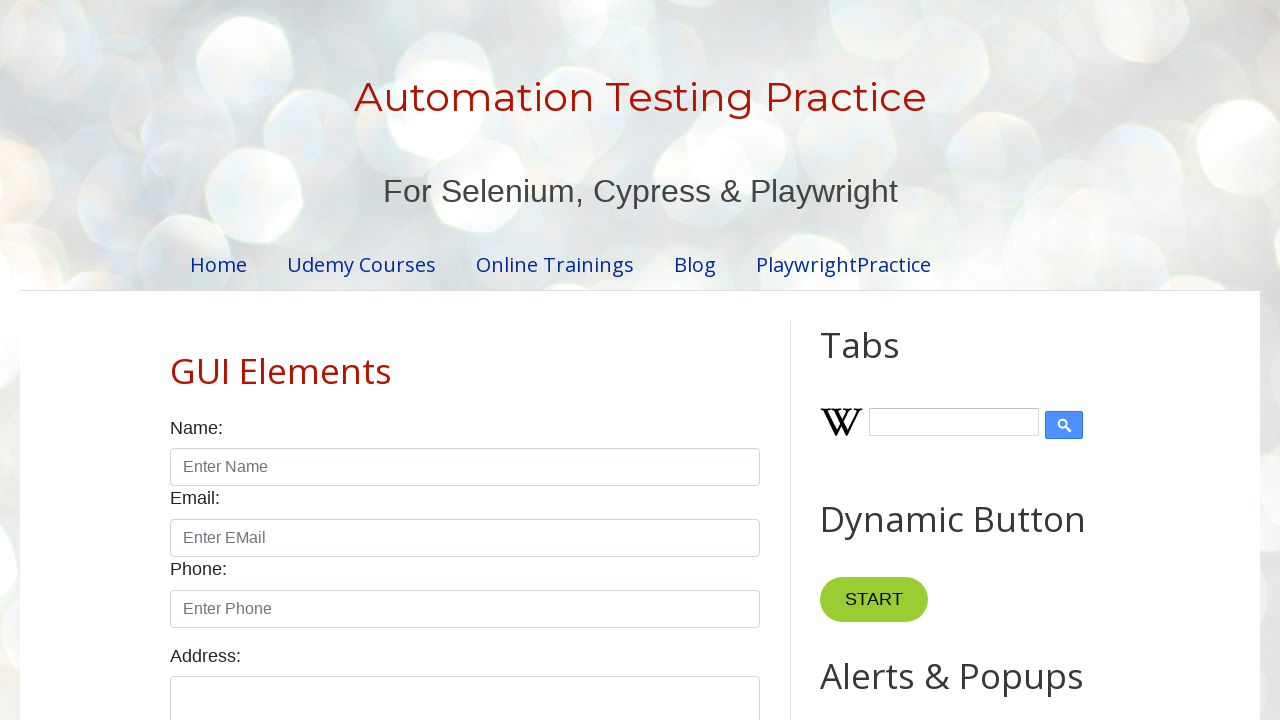

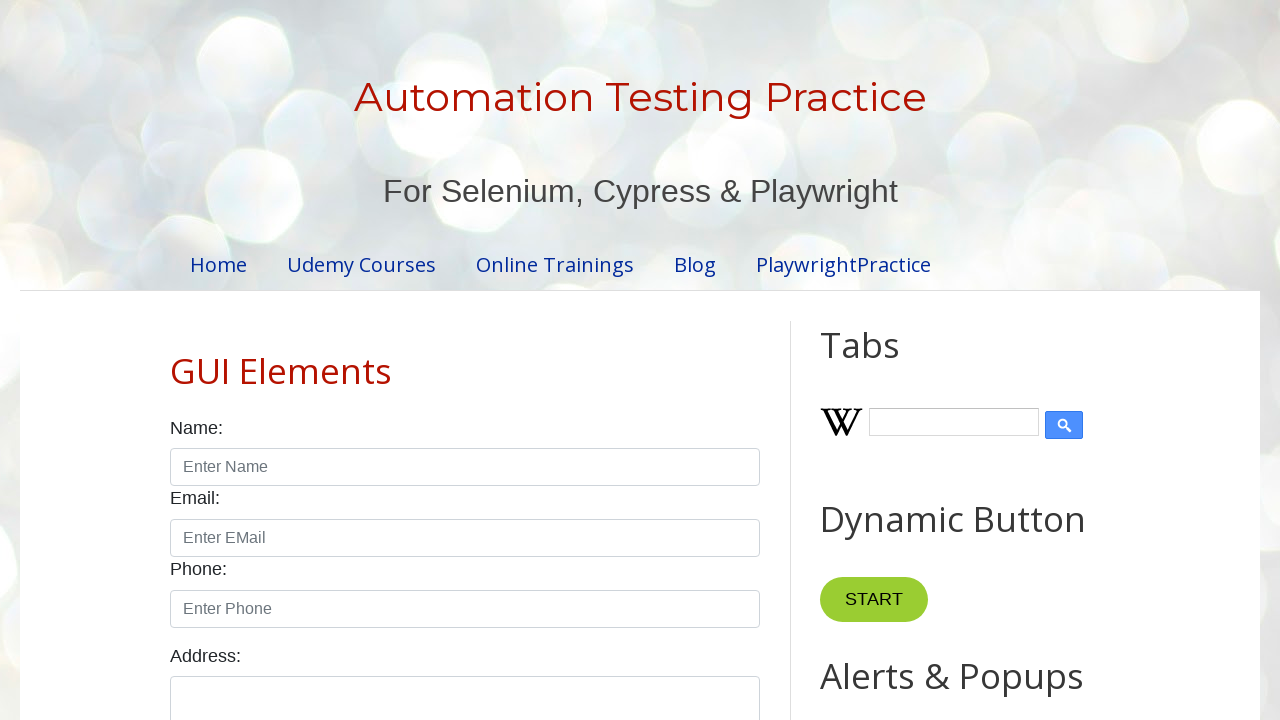